Tests form submission with email and password fields, then validates and accepts an alert message

Starting URL: http://automationbykrishna.com/

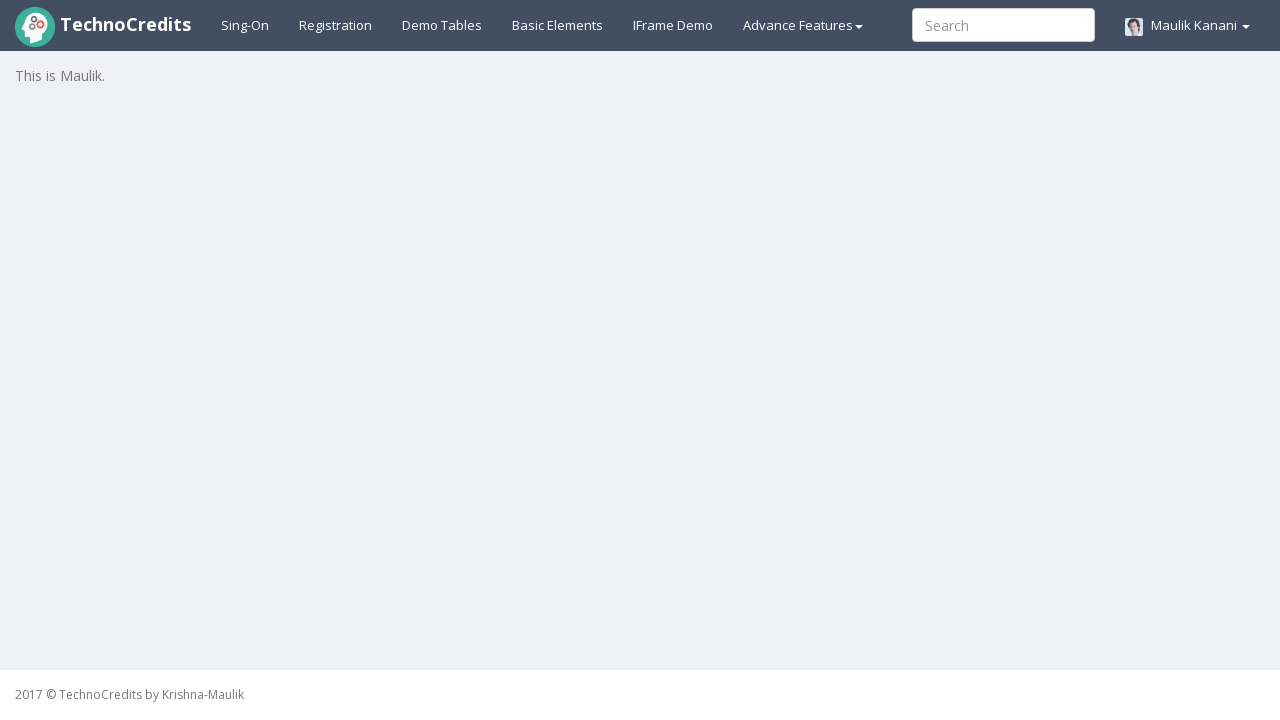

Clicked on Basic Elements tab at (558, 25) on #basicelements
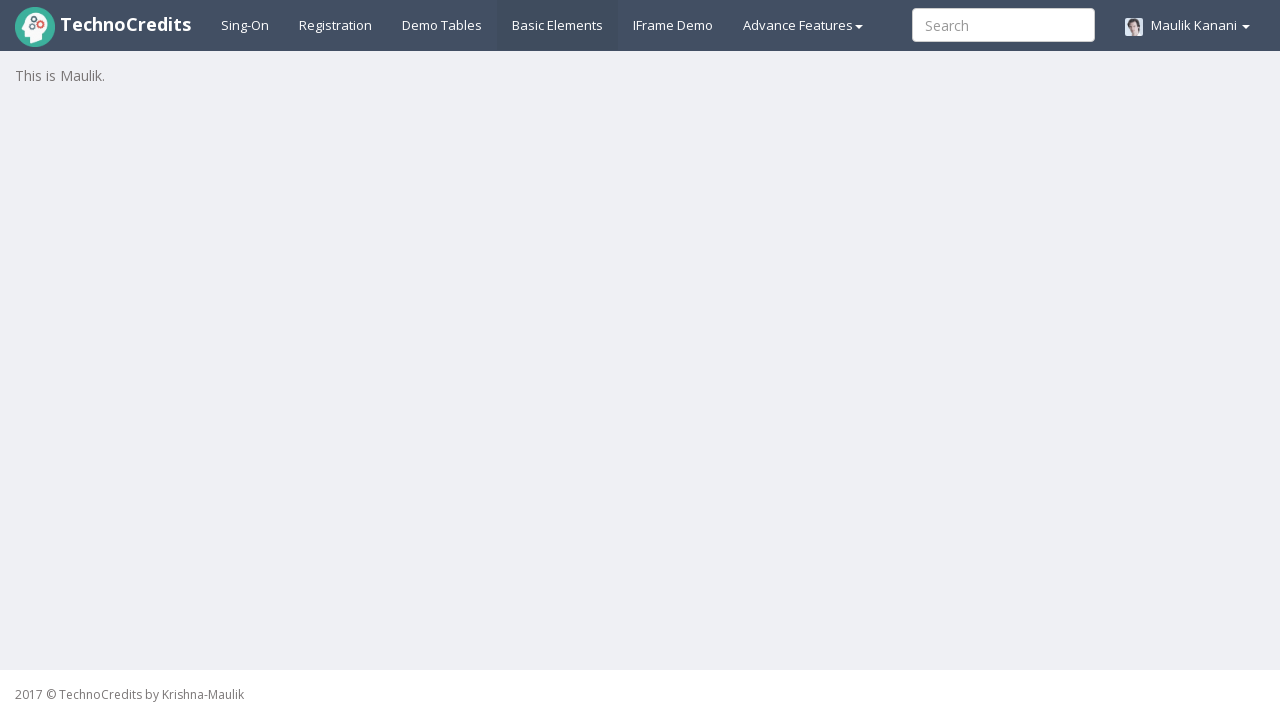

Email input field is visible
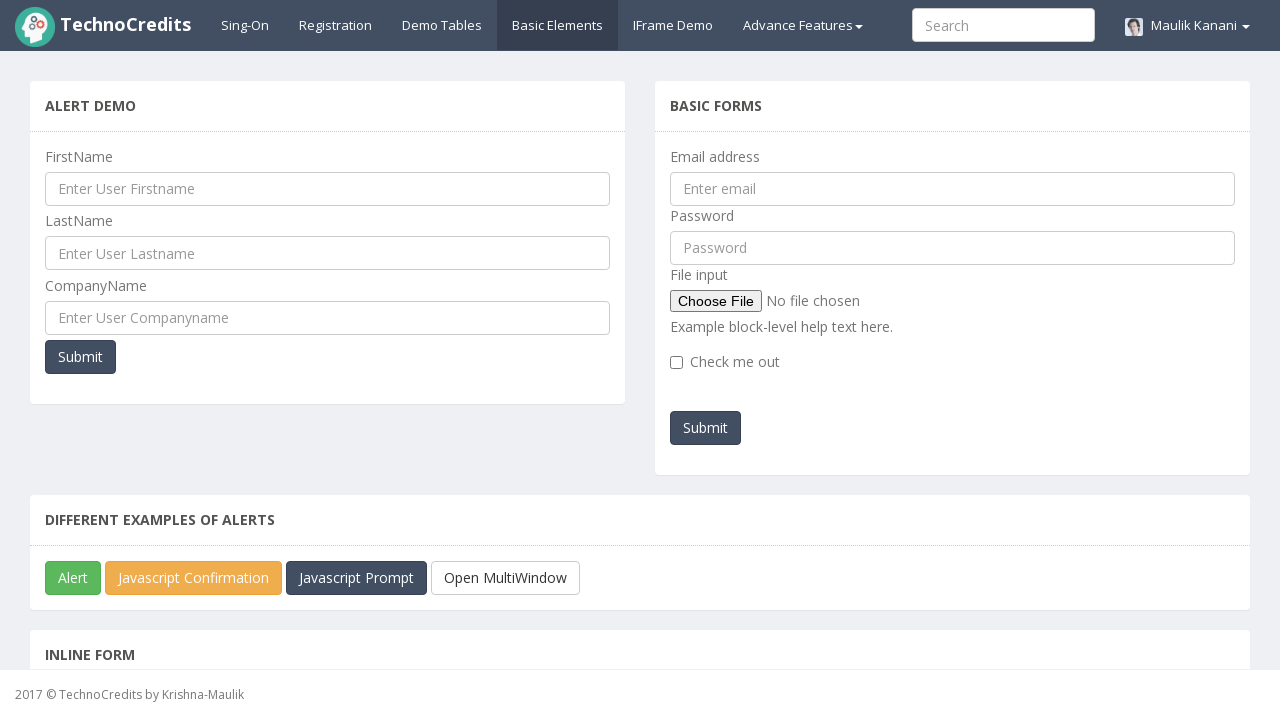

Filled email field with 'test@gmail.com' on #exampleInputEmail1
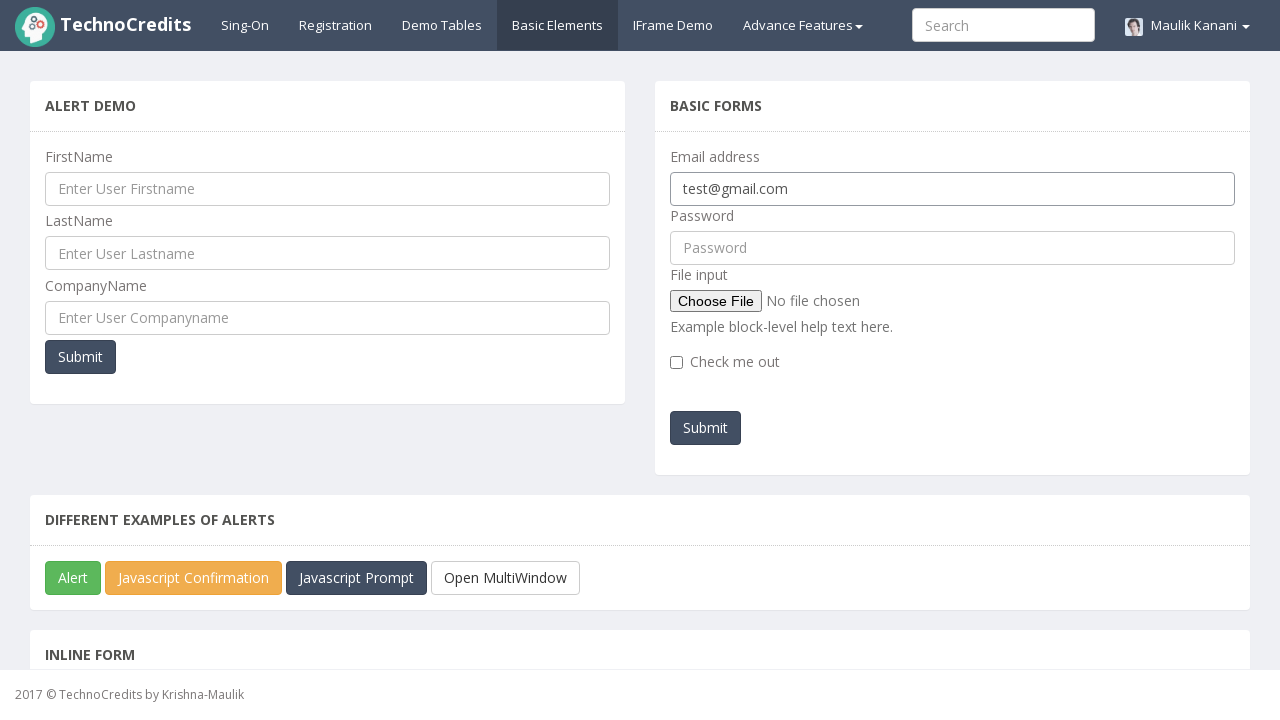

Filled password field with 'password123' on #pwd
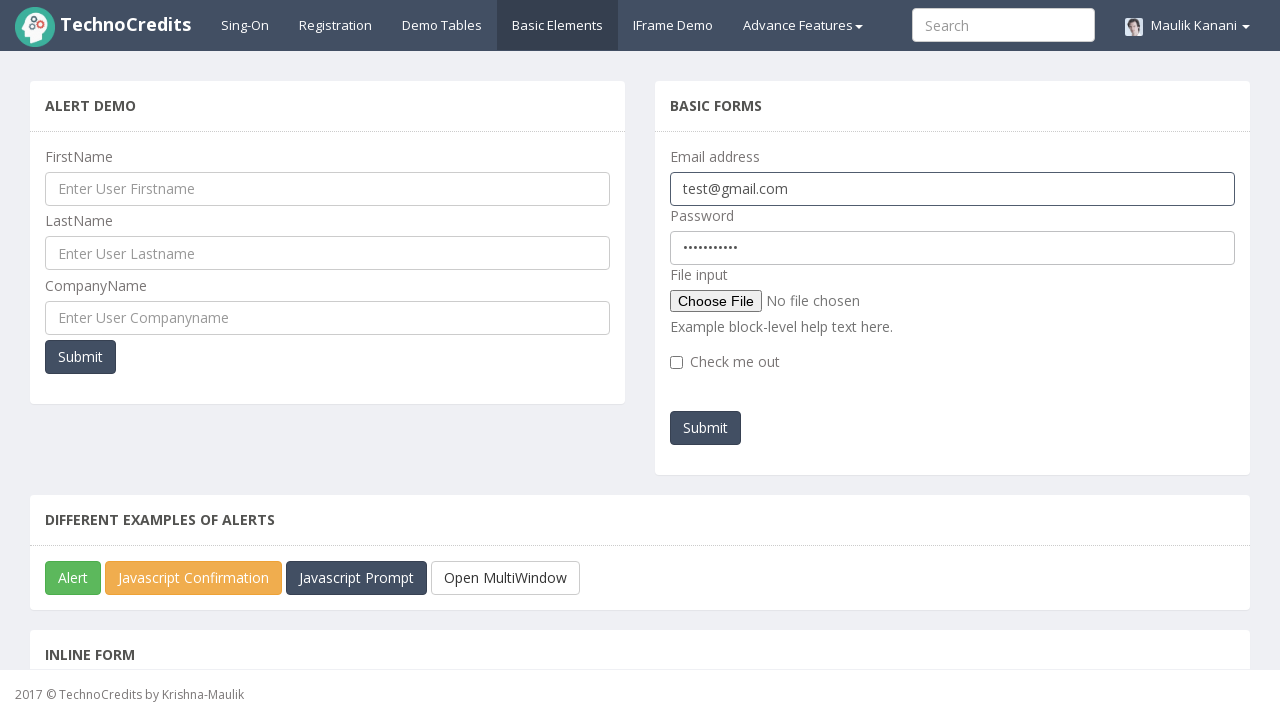

Clicked Submit button at (706, 428) on #submitb2
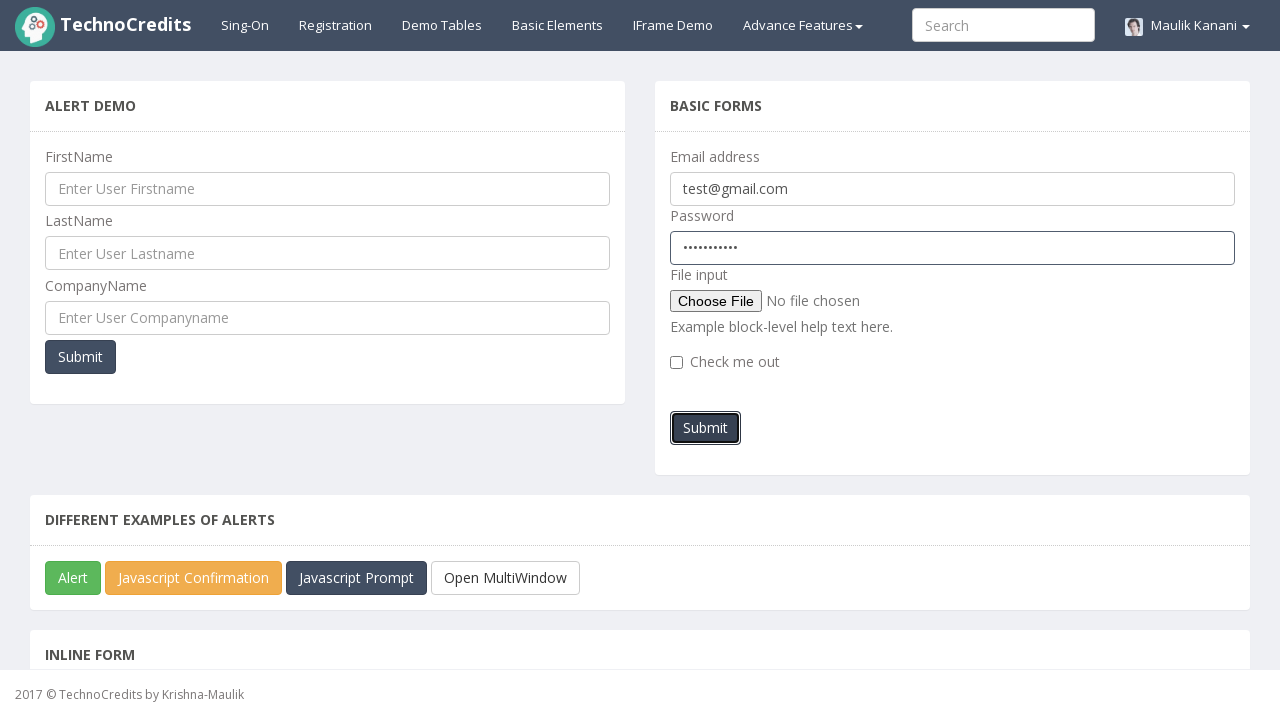

Set up dialog handler to accept alert message
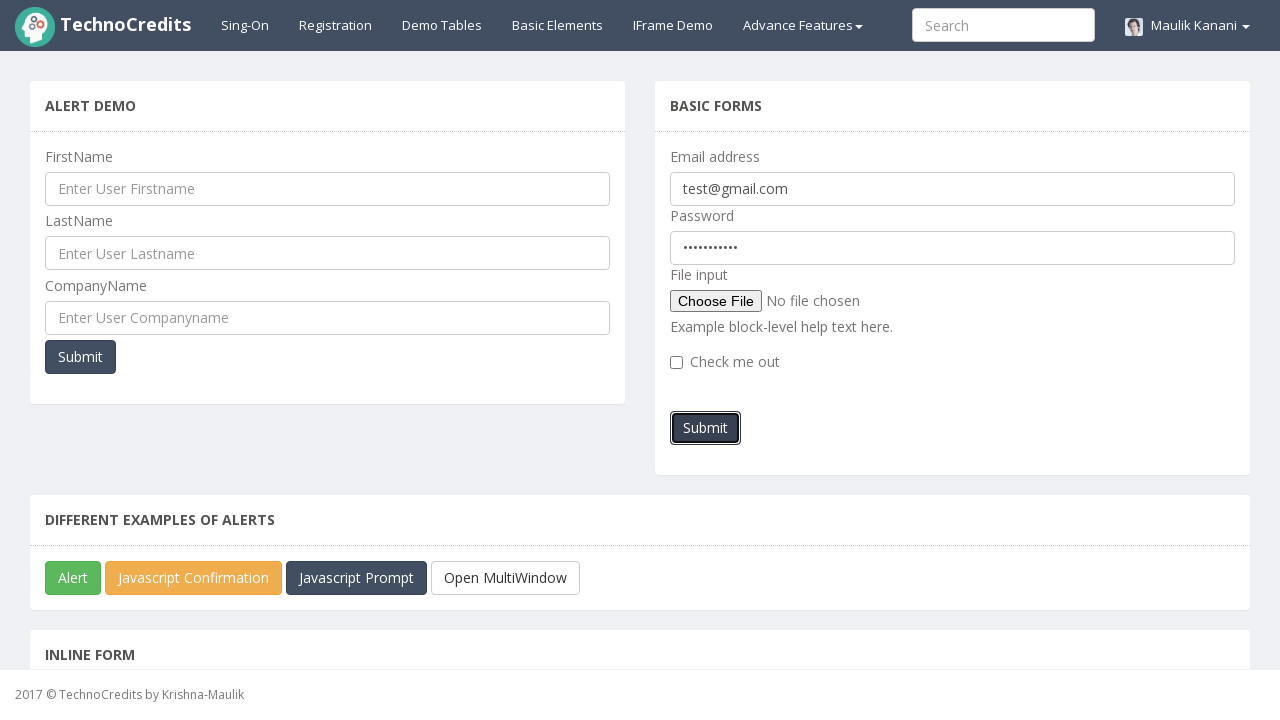

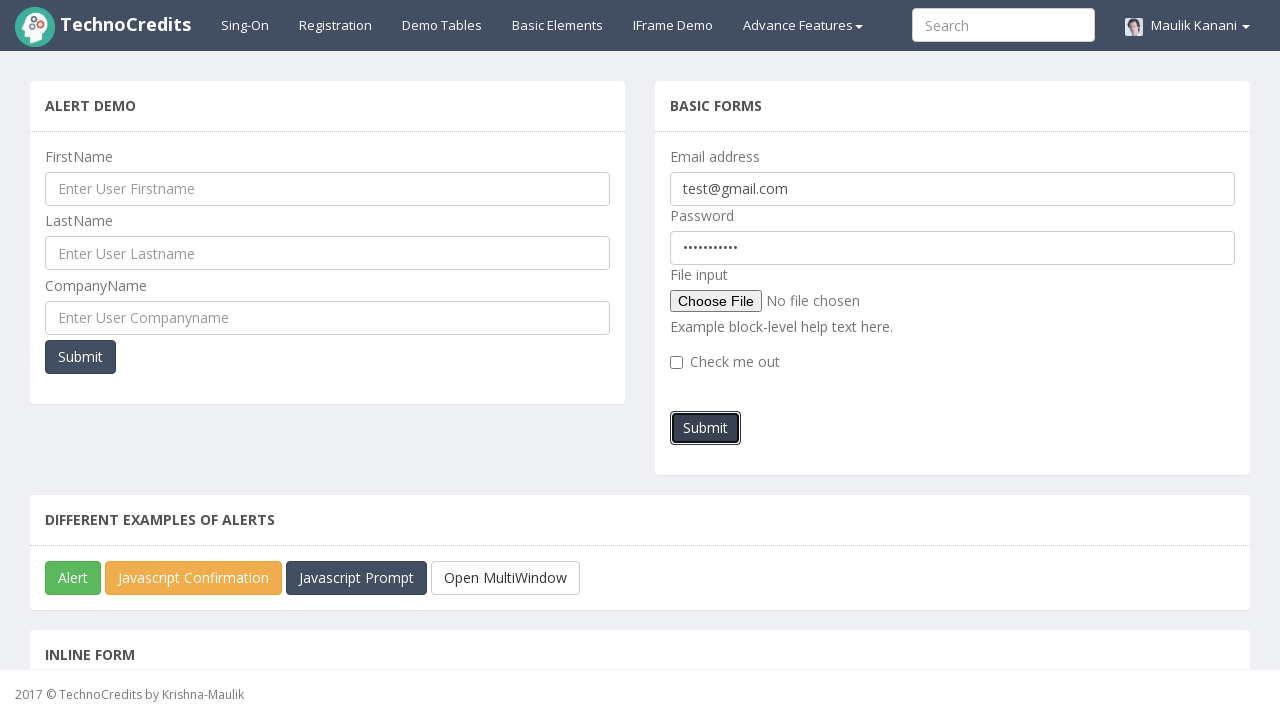